Tests that the text 'we are a streaming service' is not visible on the Laravel homepage

Starting URL: https://laravel.com

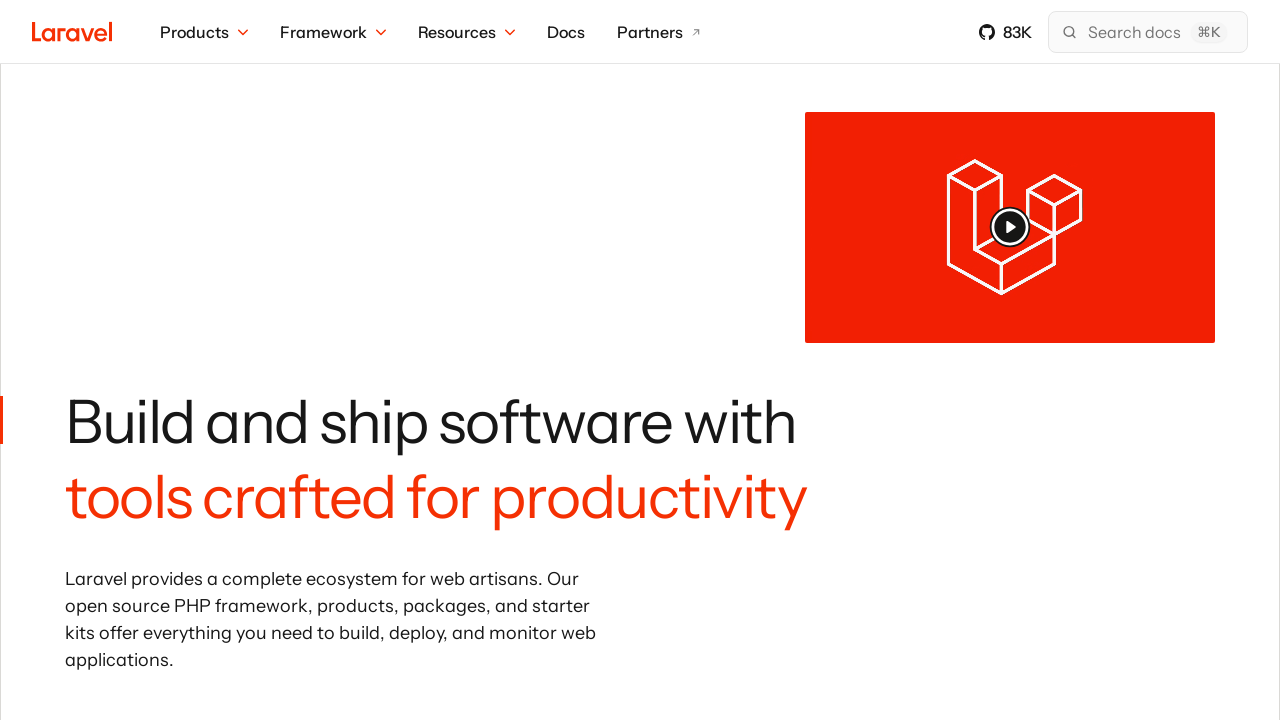

Navigated to Laravel homepage at https://laravel.com
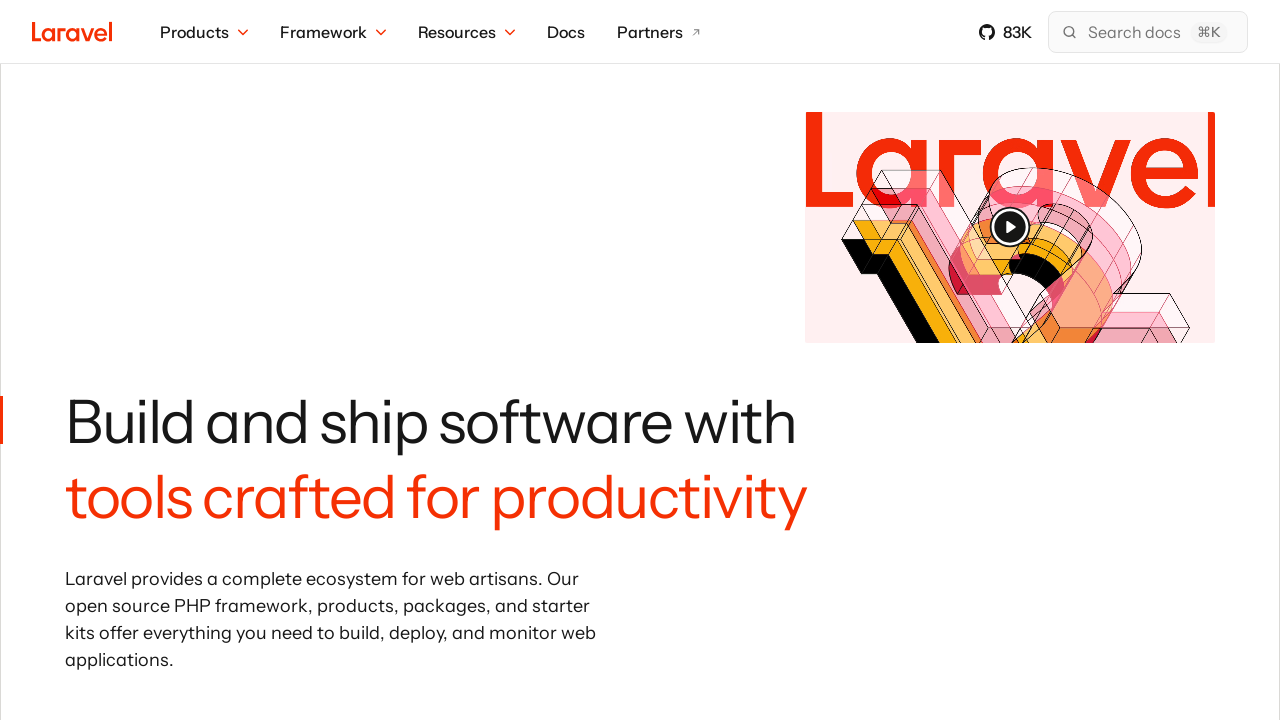

Verified that 'we are a streaming service' text is not visible on the page
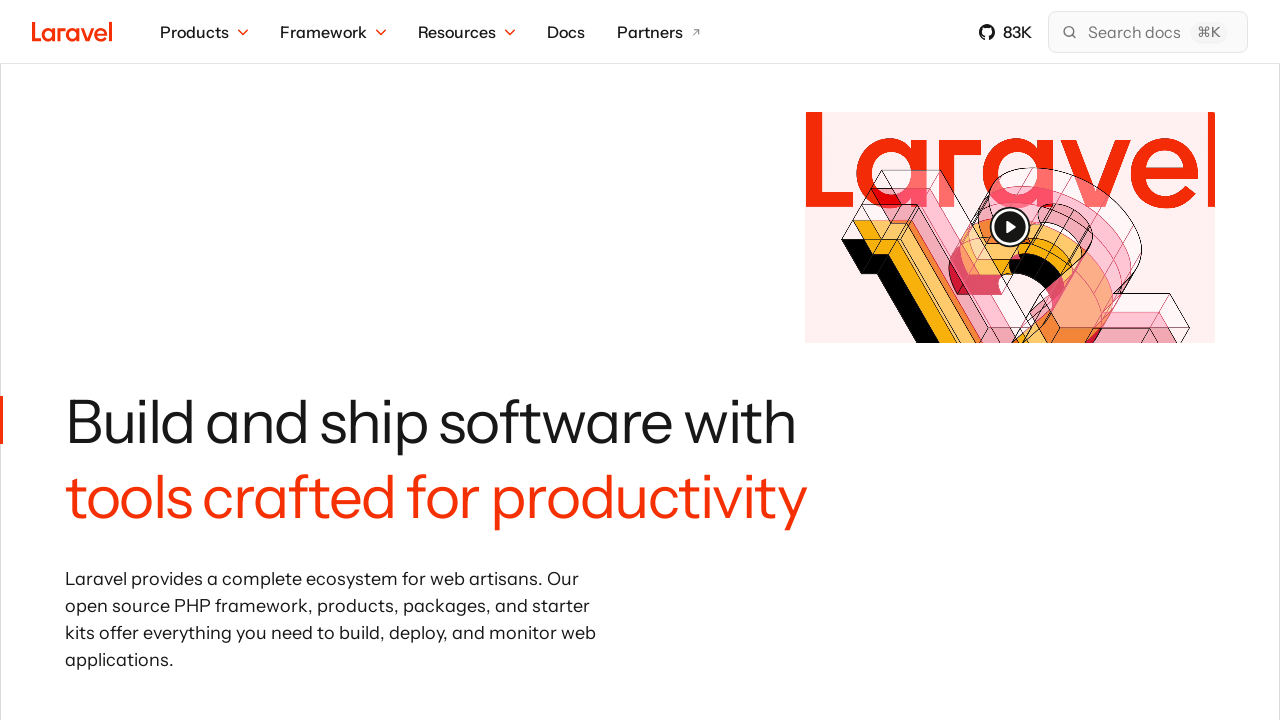

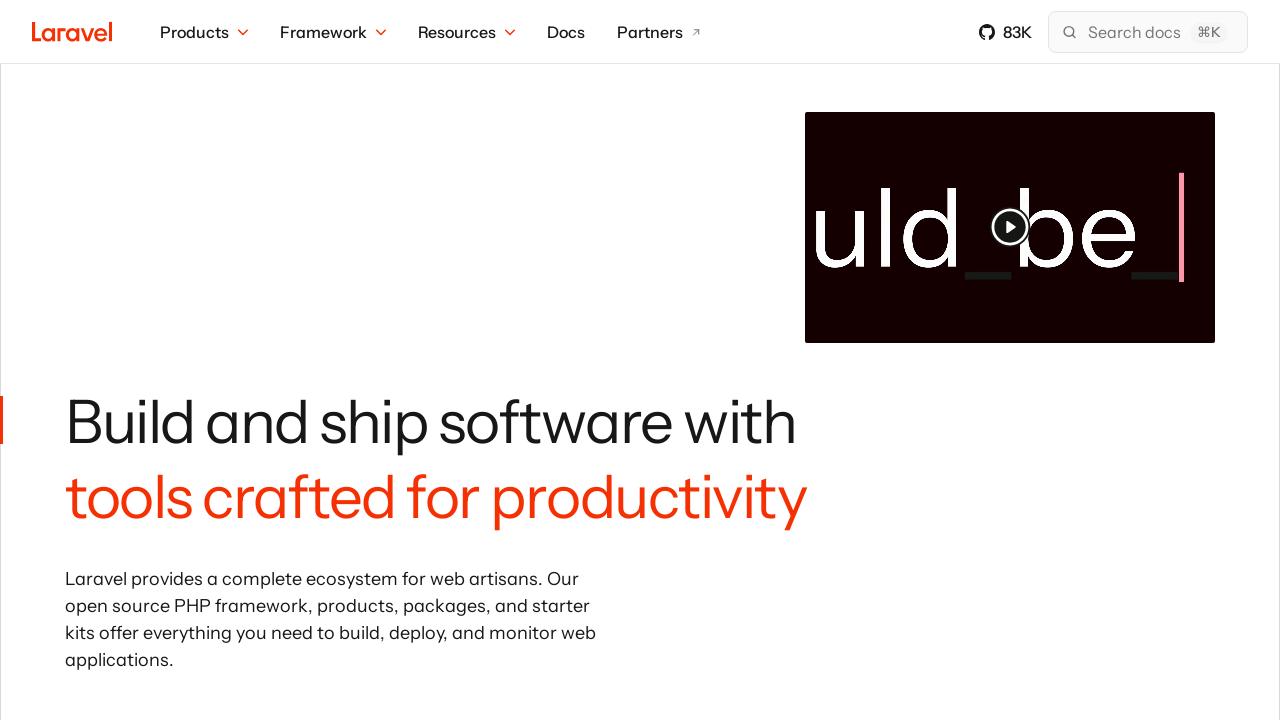